Tests the login functionality on Katalon demo site by clicking make appointment, filling username and password fields, and clicking login button

Starting URL: https://katalon-demo-cura.herokuapp.com/

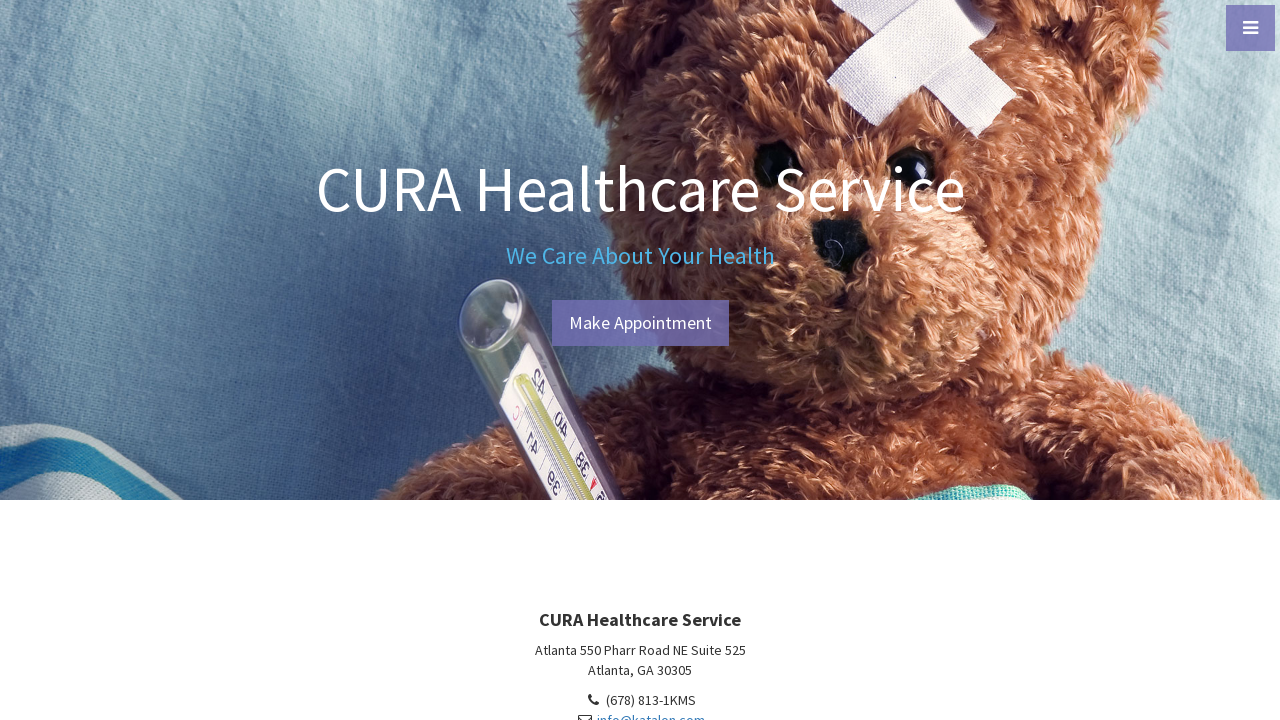

Clicked make appointment button at (640, 323) on a#btn-make-appointment
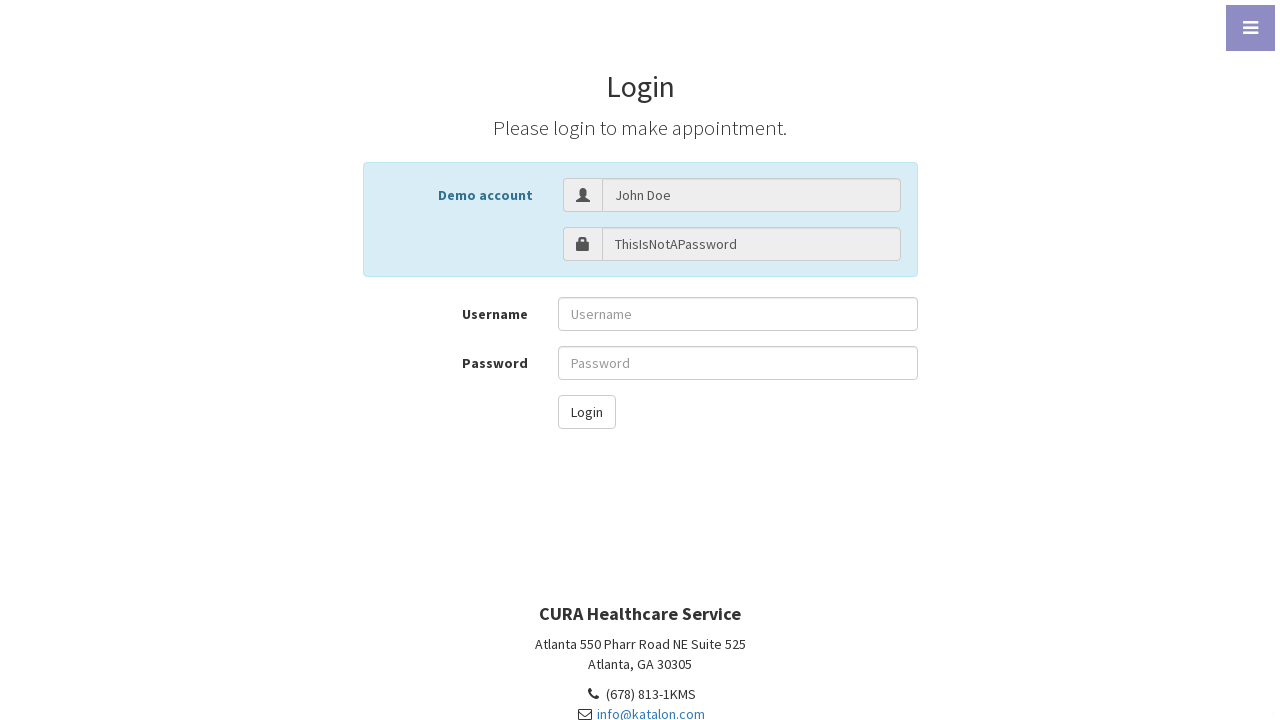

Login form loaded with username field visible
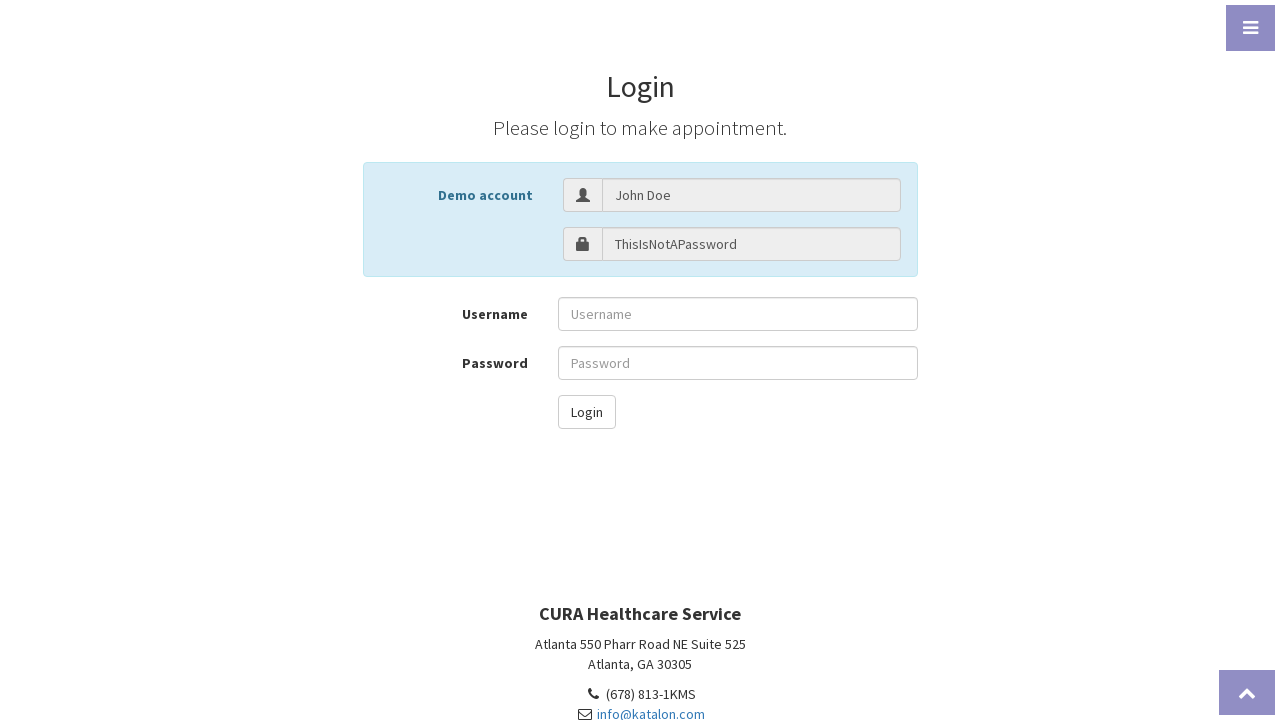

Filled username field with 'John Doe' on input[placeholder='Username'] >> nth=1
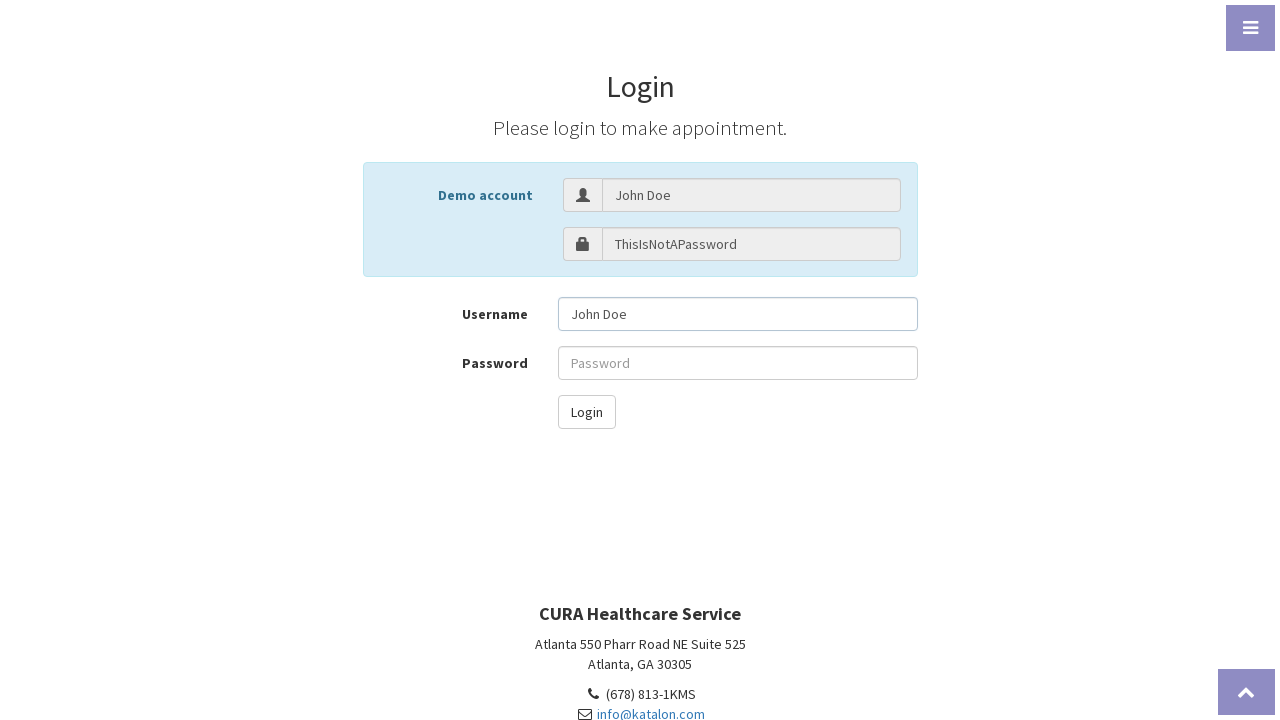

Filled password field with 'ThisIsNotAPassword' on input[placeholder='Password'] >> nth=1
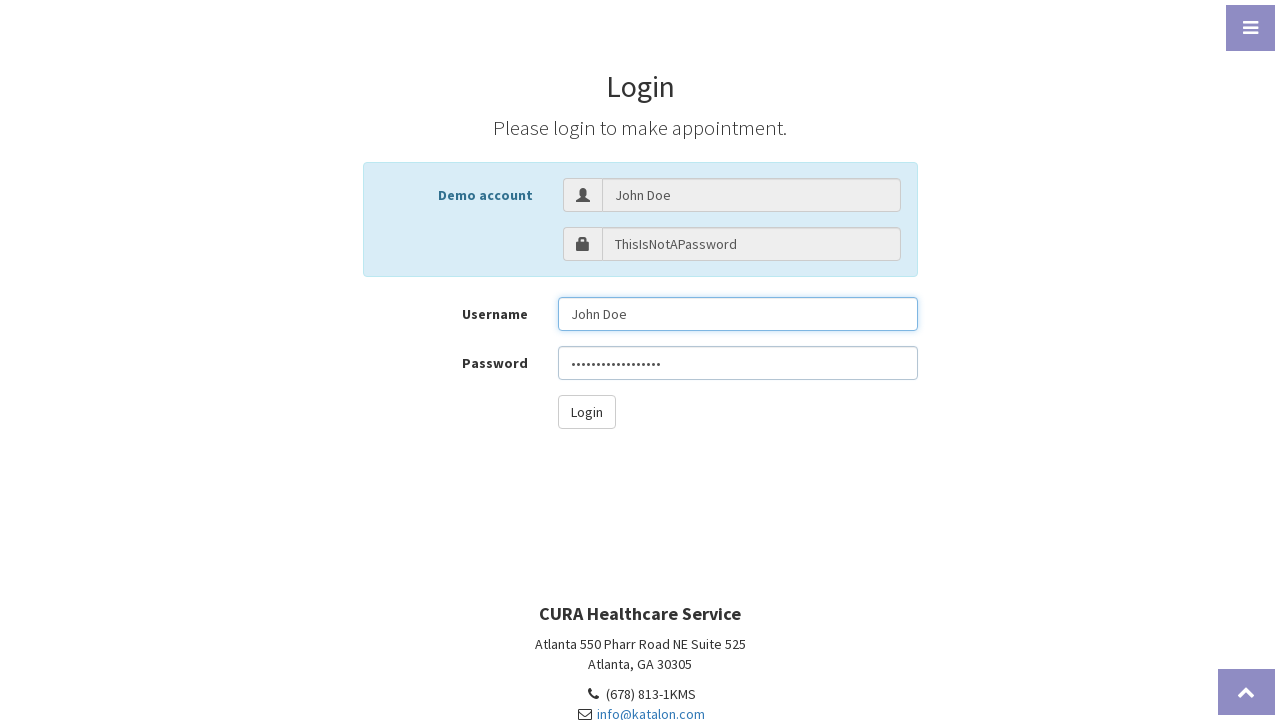

Clicked login button at (586, 412) on button#btn-login
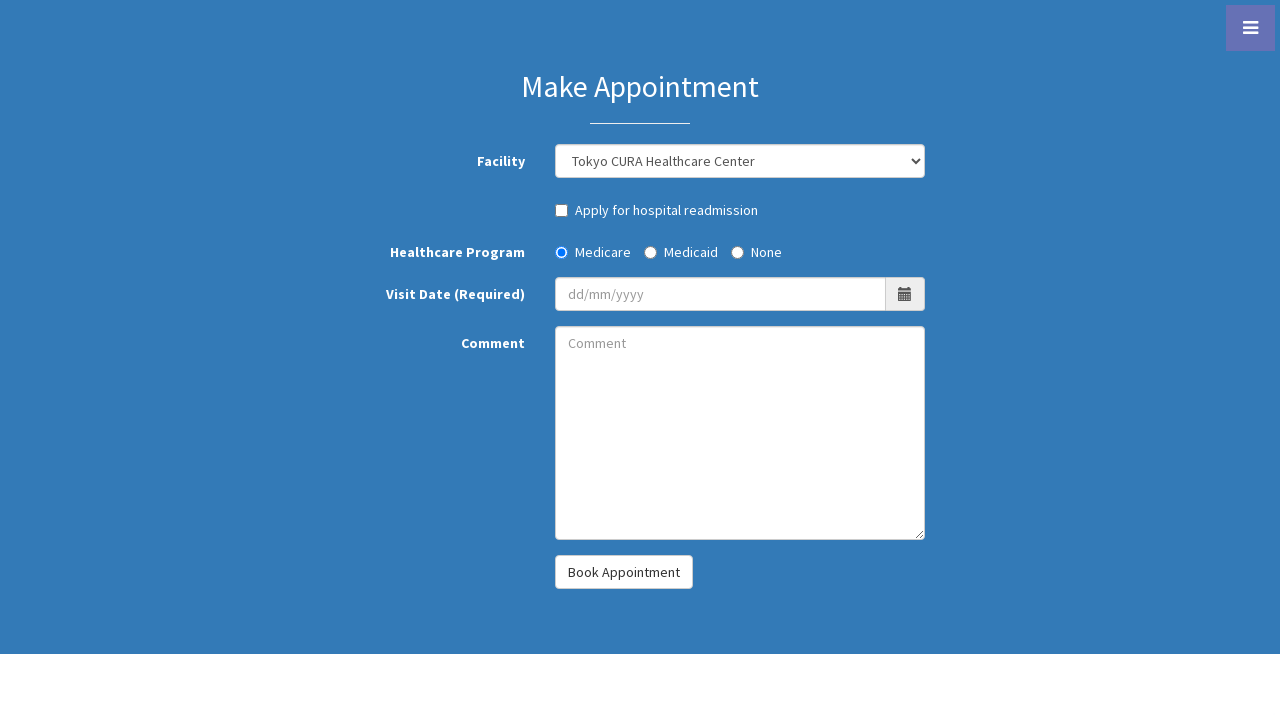

Successfully navigated to appointment page
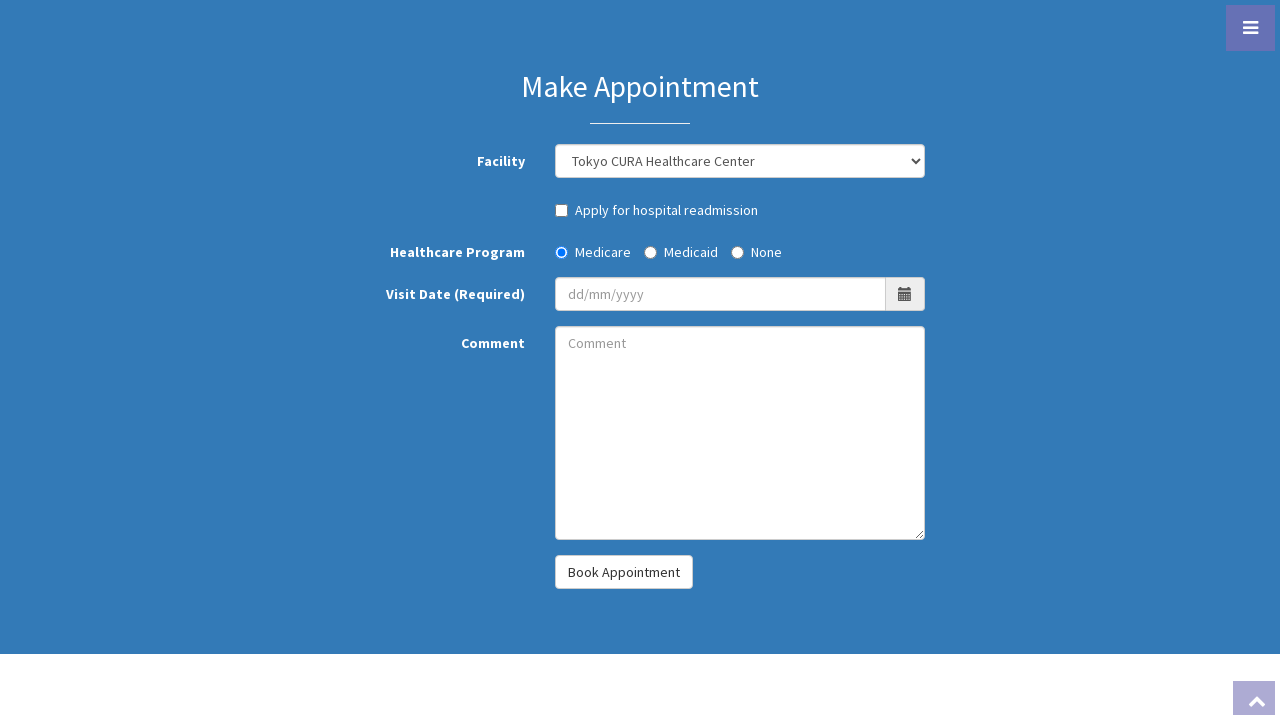

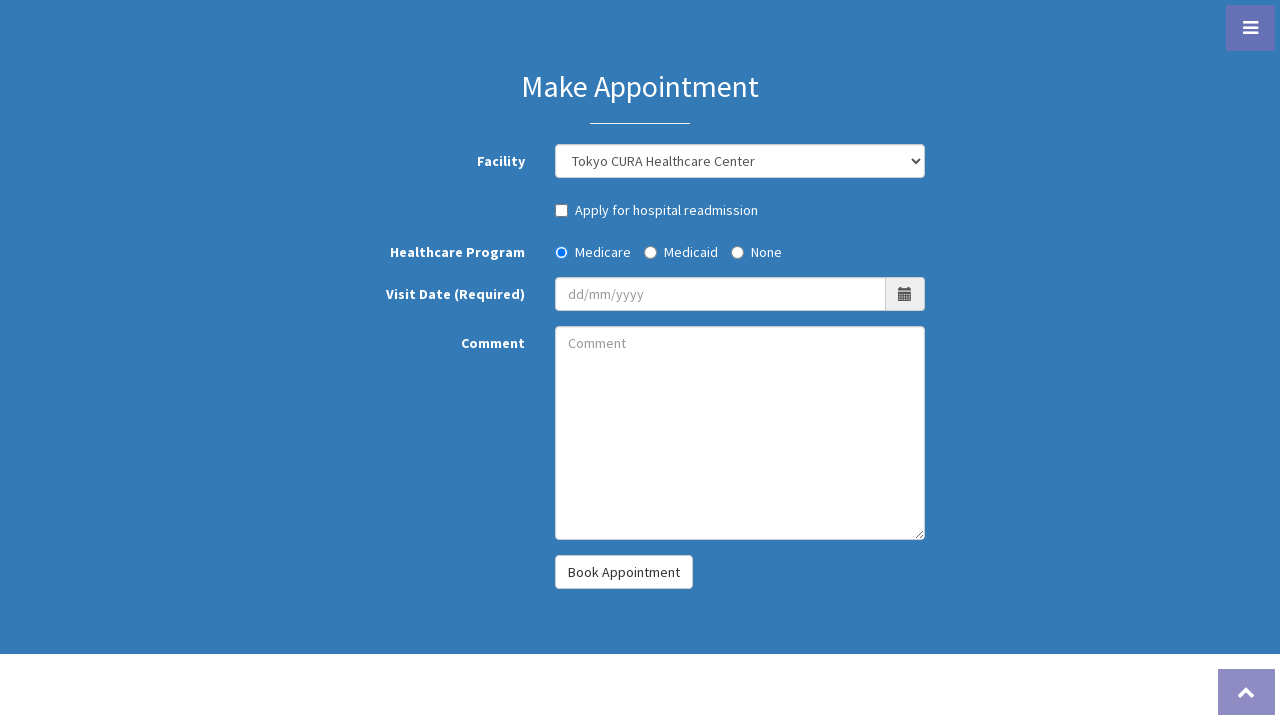